Tests JavaScript alert box interactions by handling simple alerts, confirm dialogs, and prompt alerts with different responses

Starting URL: http://syntaxprojects.com/javascript-alert-box-demo.php

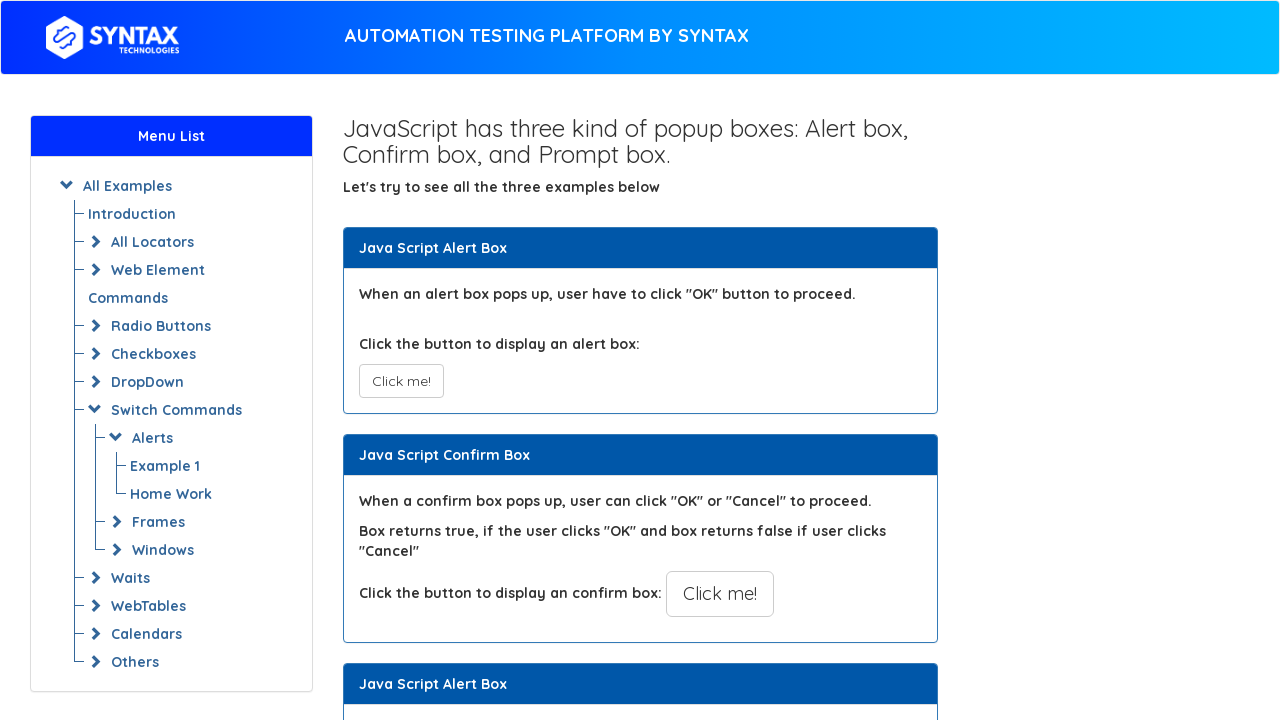

Clicked button to trigger simple alert at (401, 381) on xpath=//button[@class='btn btn-default']
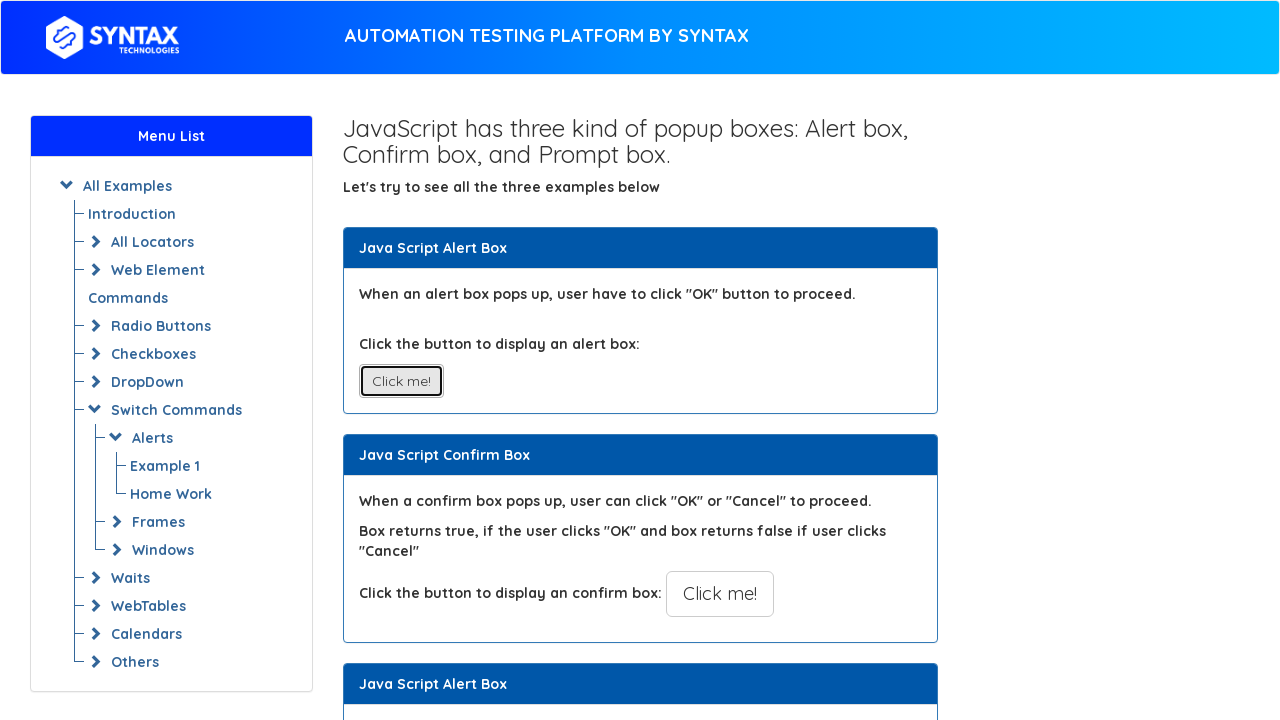

Set up handler to accept simple alert
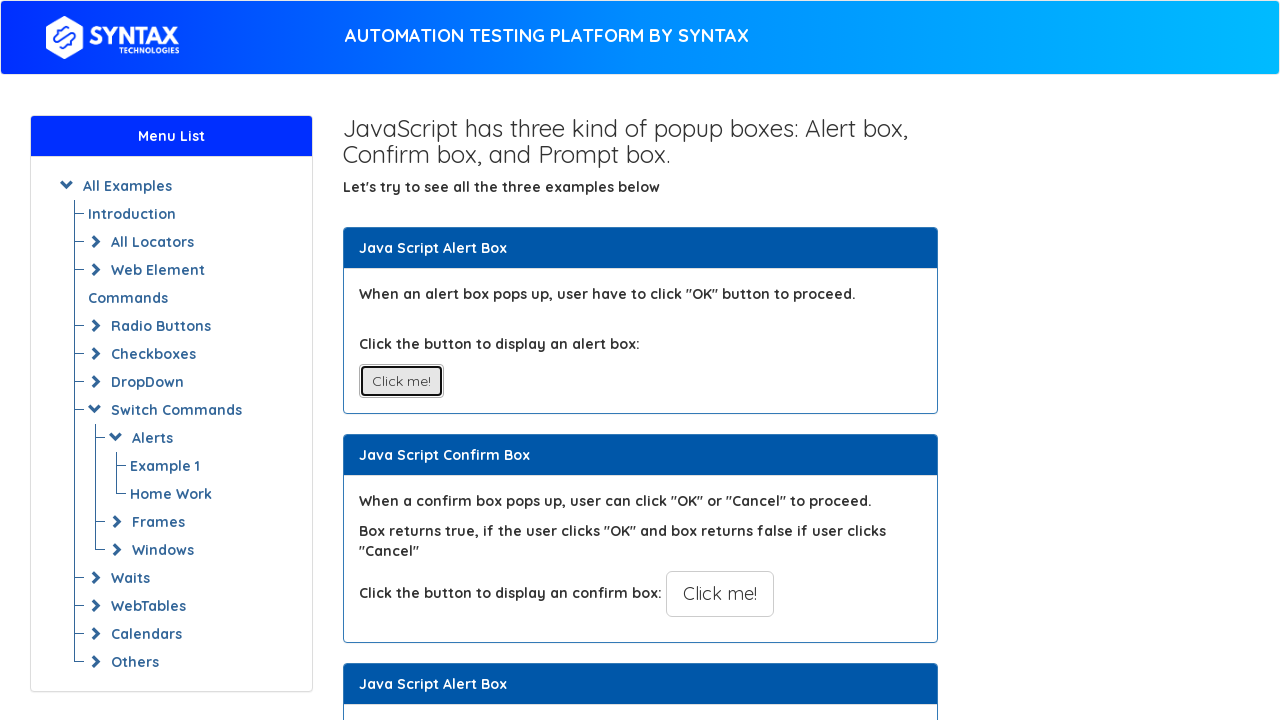

Clicked button to trigger confirm dialog at (720, 594) on xpath=//button[text()='Click me!'][@class='btn btn-default btn-lg']
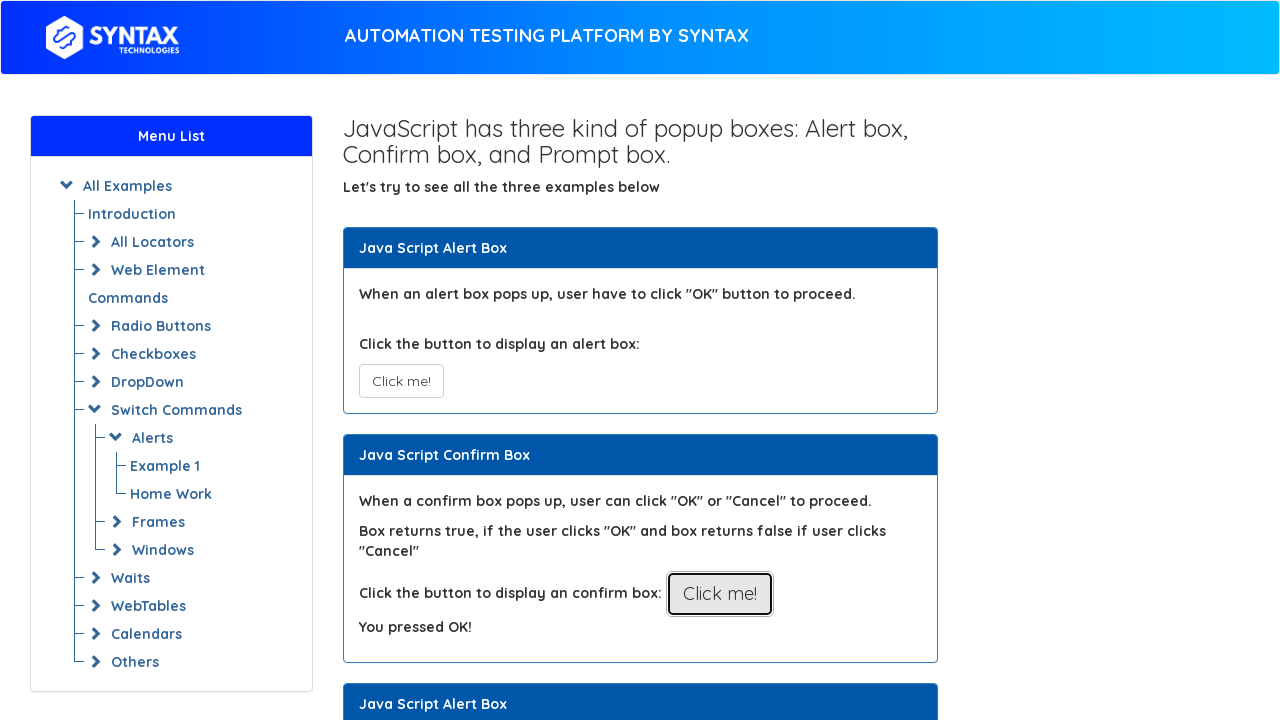

Set up handler to dismiss confirm dialog
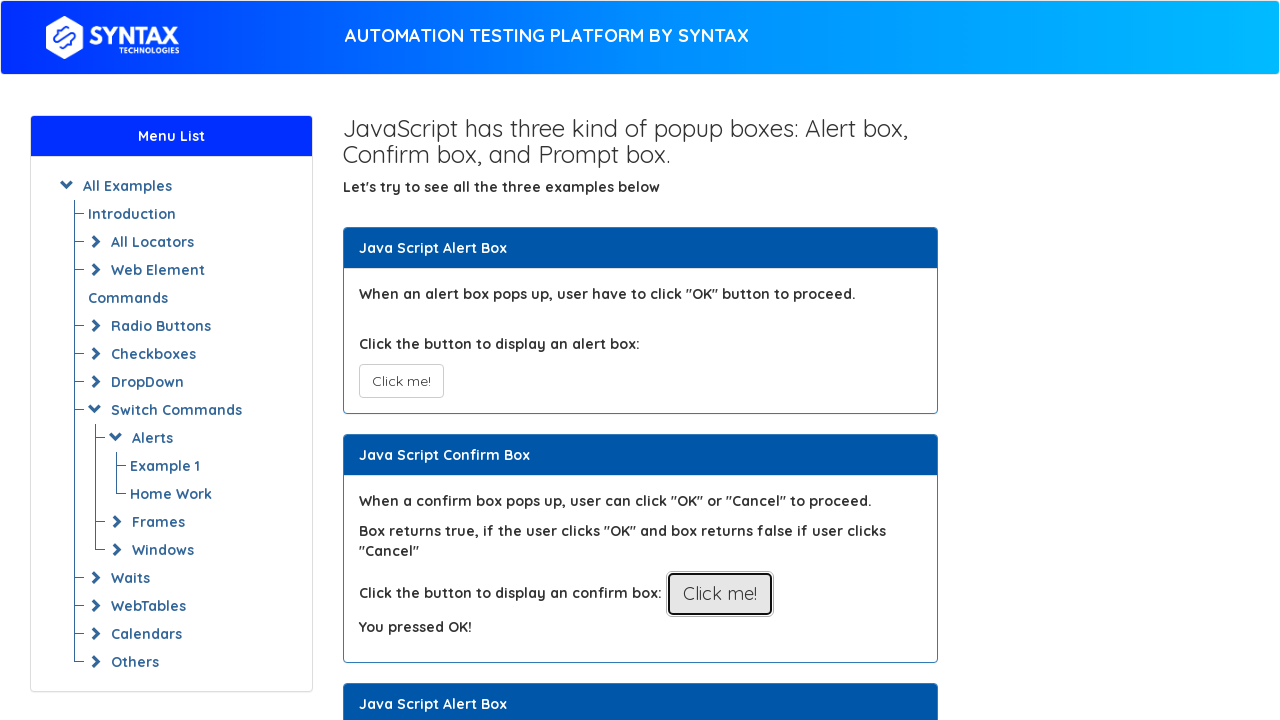

Clicked button to trigger prompt alert at (714, 360) on xpath=//button[@class='btn btn-default btn-lg'][text()='Click for Prompt Box']
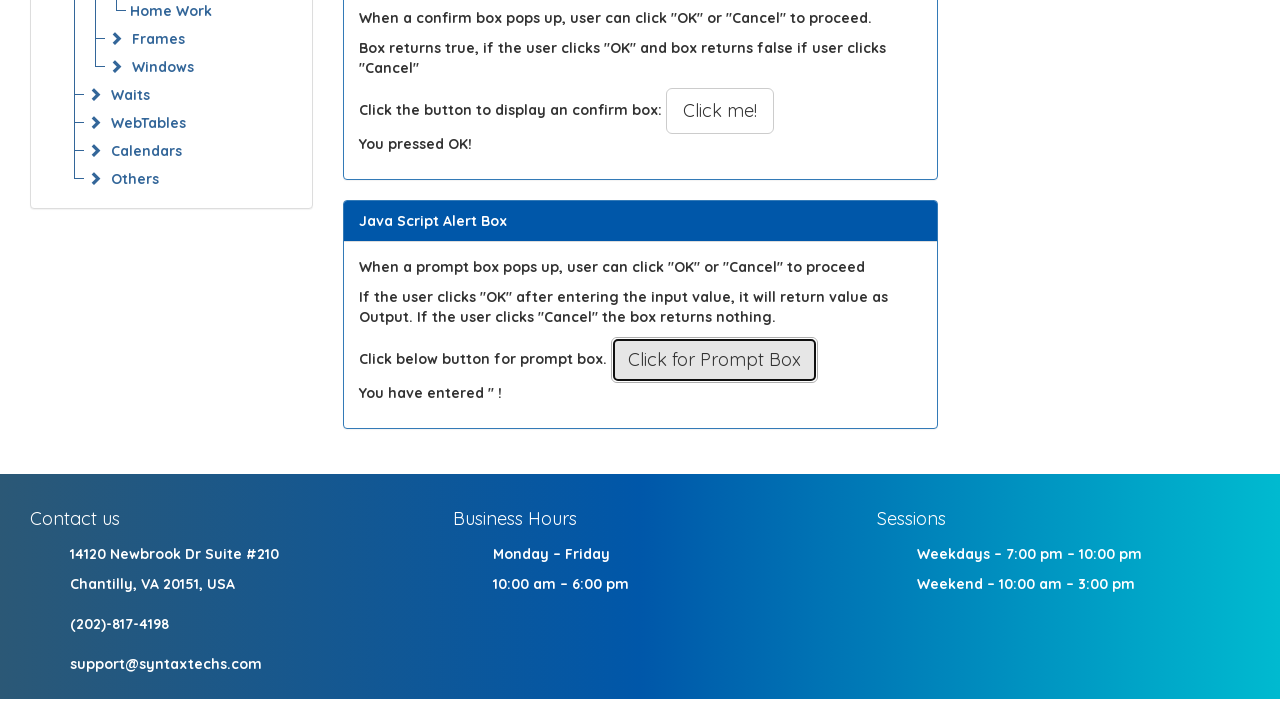

Set up handler to accept prompt alert with text 'A'
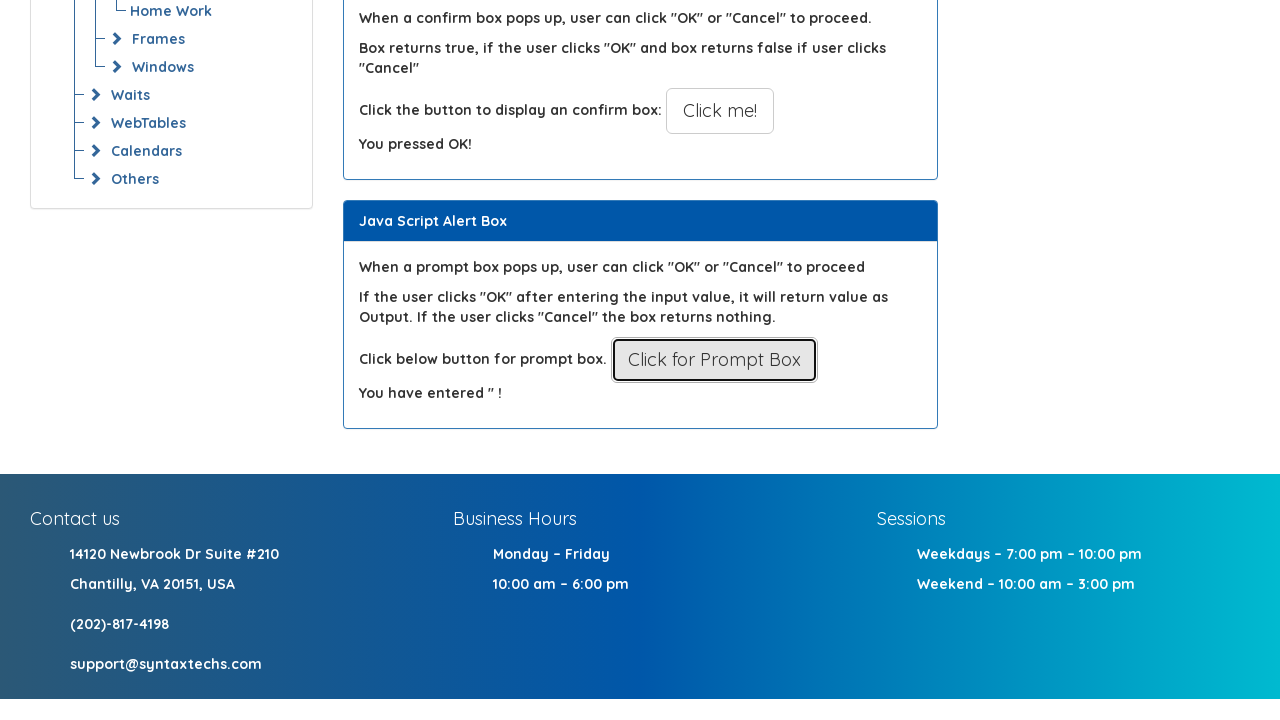

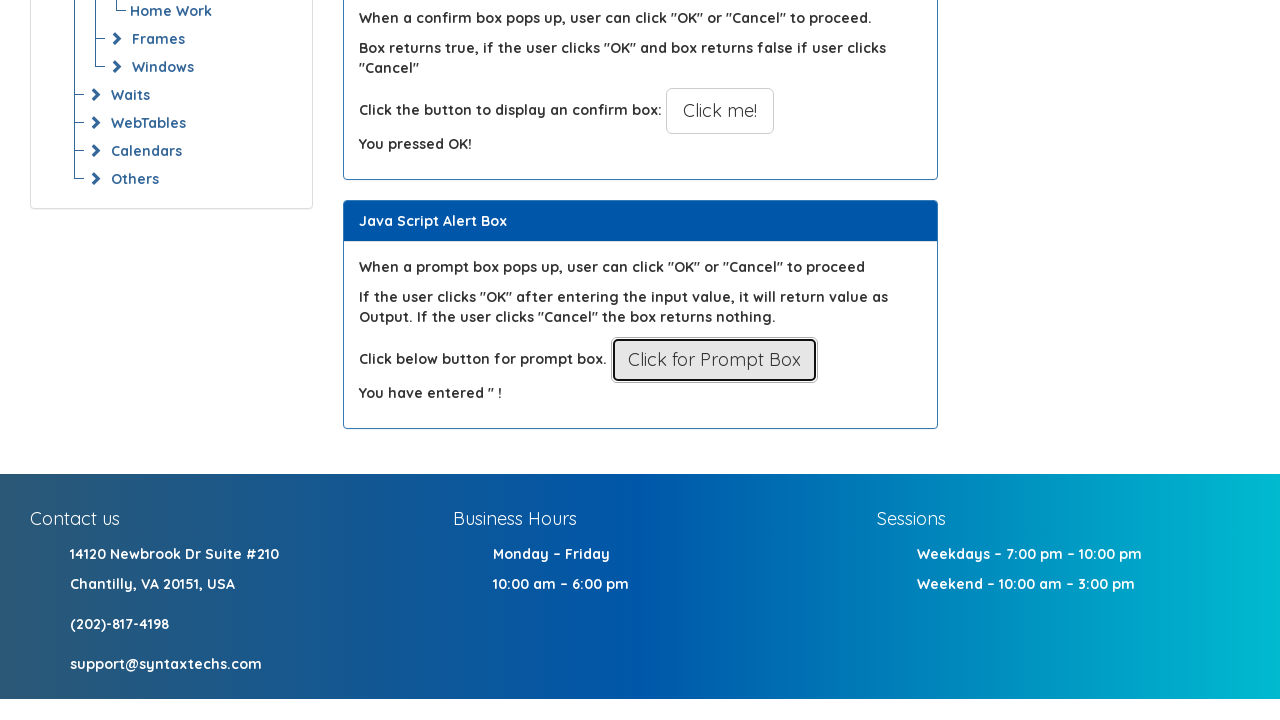